Tests scrolling functionality on the page and within a table

Starting URL: http://www.qaclickacademy.com/practice.php

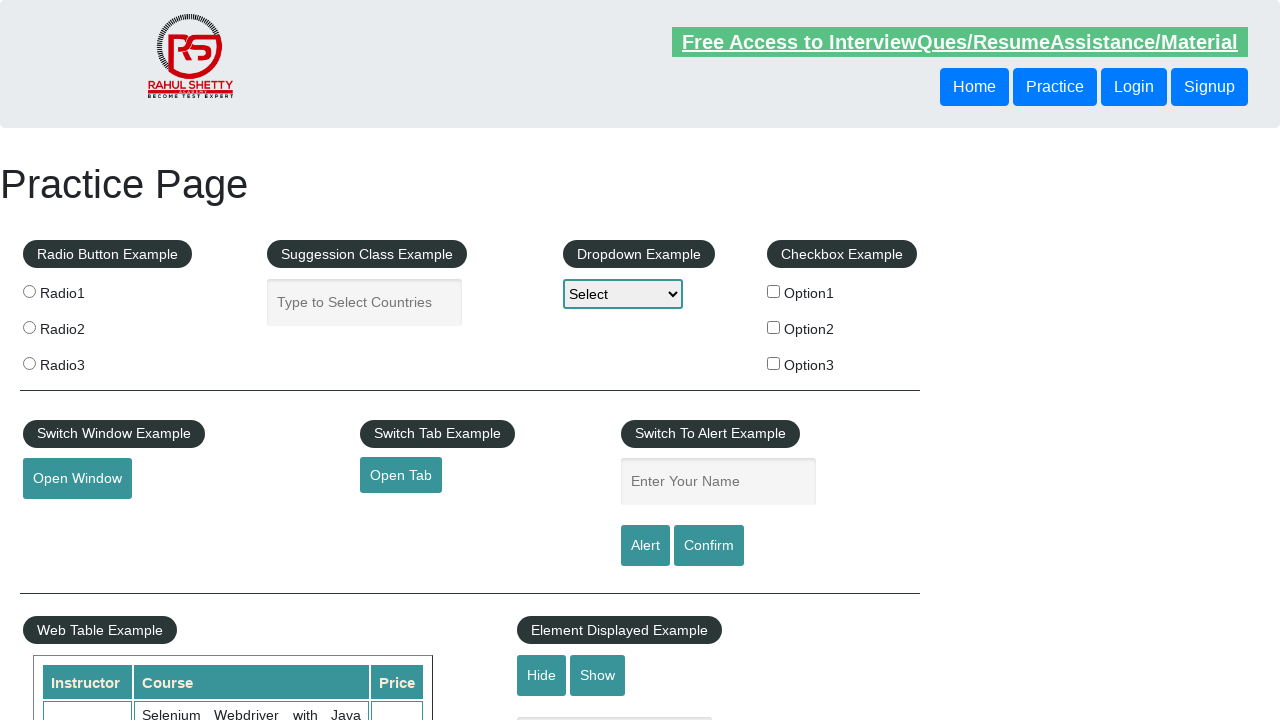

Scrolled page down by 500 pixels
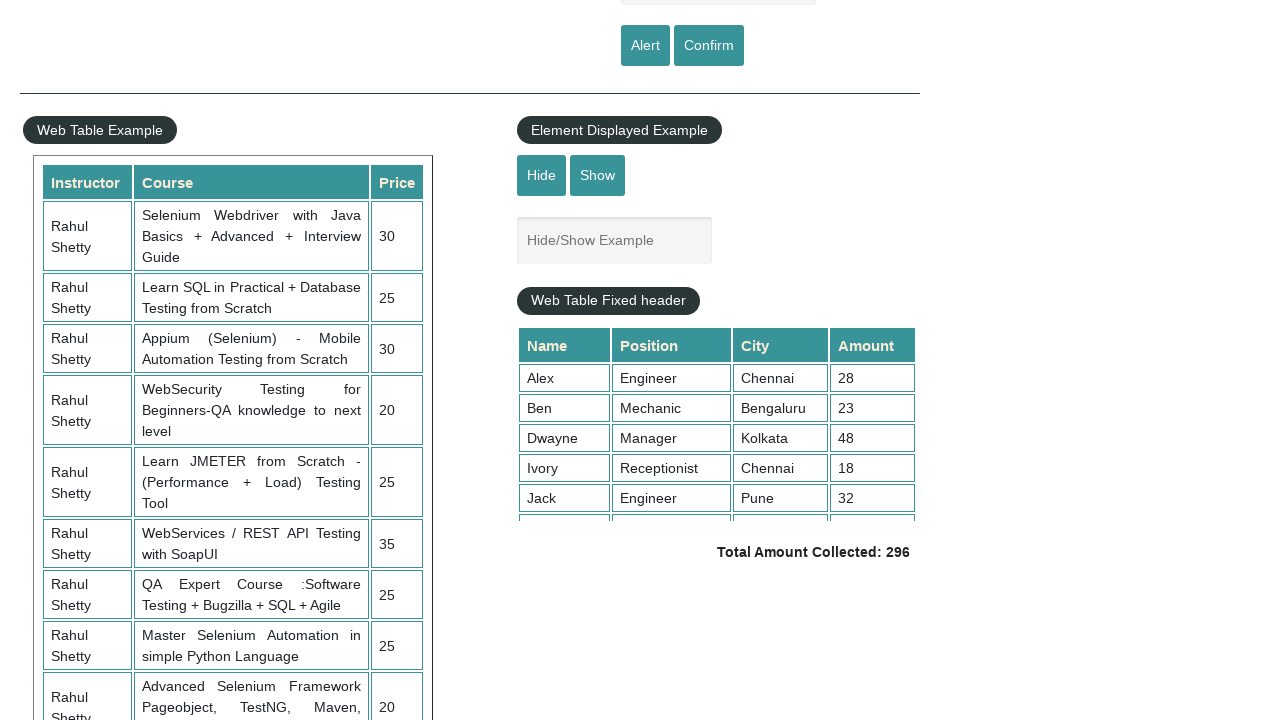

Scrolled within table element by 5000 pixels
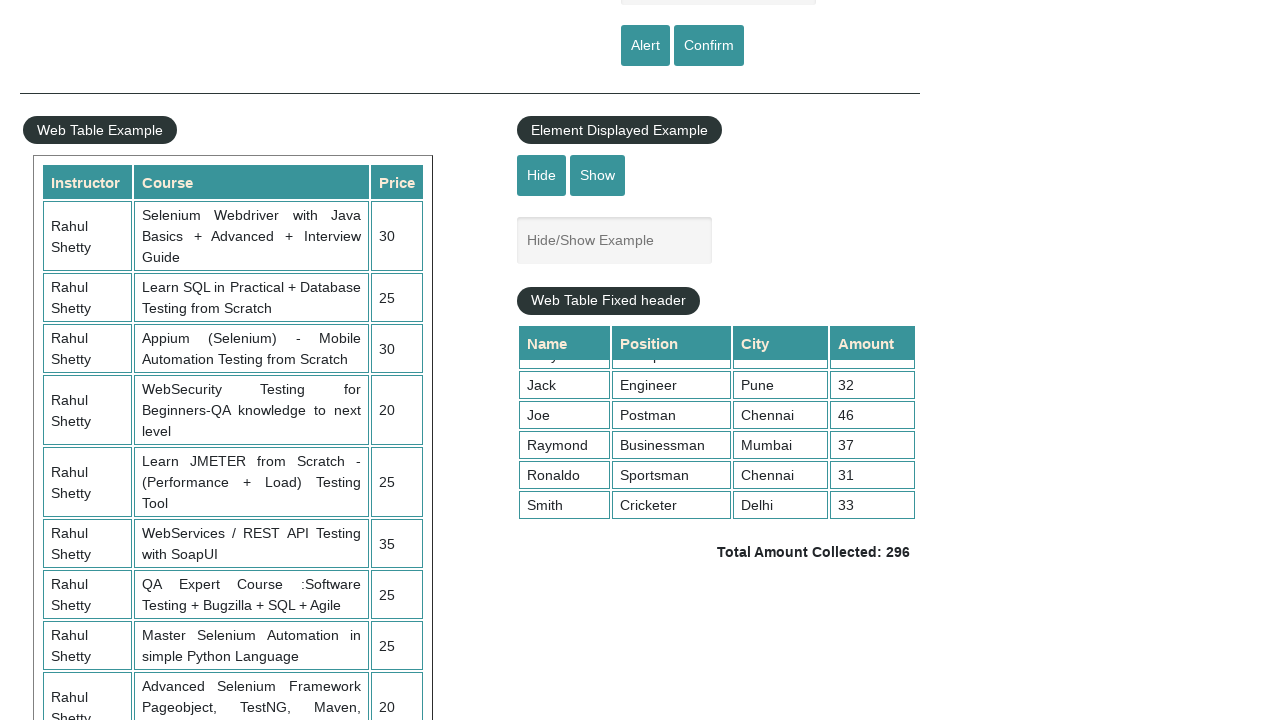

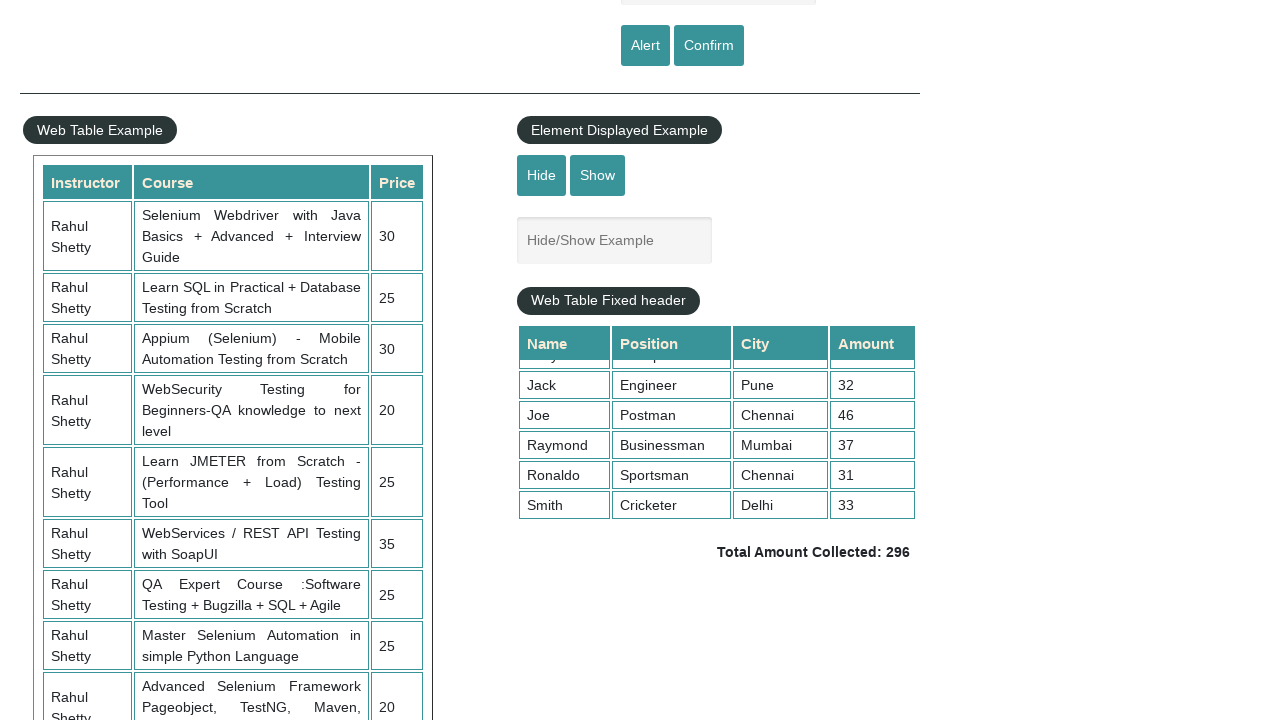